Tests JavaScript Prompt dialog functionality by navigating to the JavaScript Alerts page, clicking the prompt button, entering text, and accepting the dialog

Starting URL: https://the-internet.herokuapp.com/

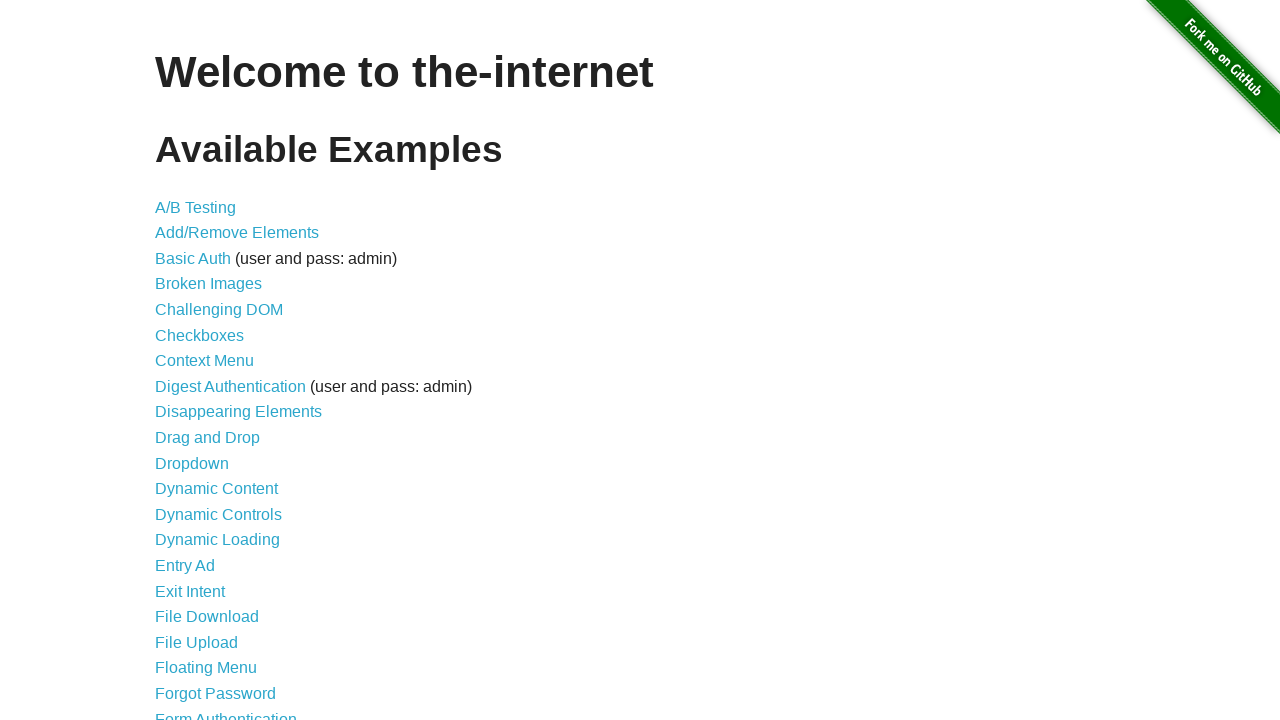

Navigated to The Internet herokuapp homepage
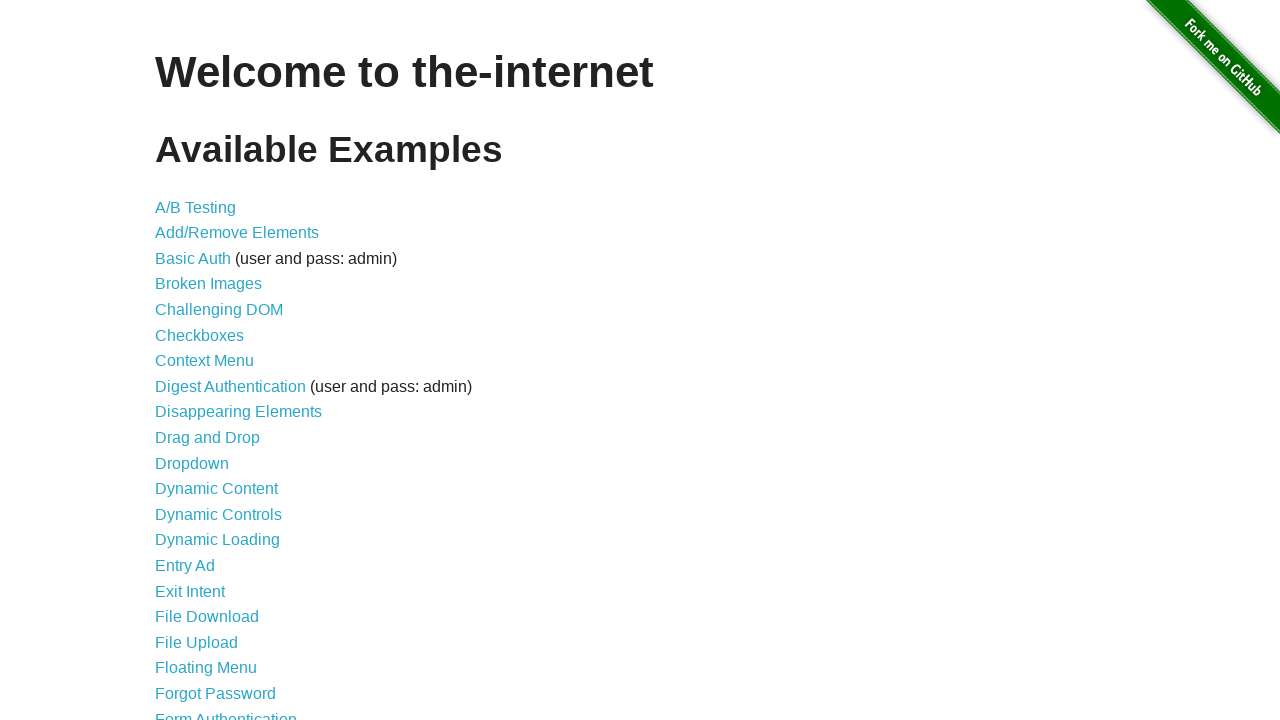

Clicked on JavaScript Alerts link at (214, 361) on xpath=//*[text()='JavaScript Alerts']
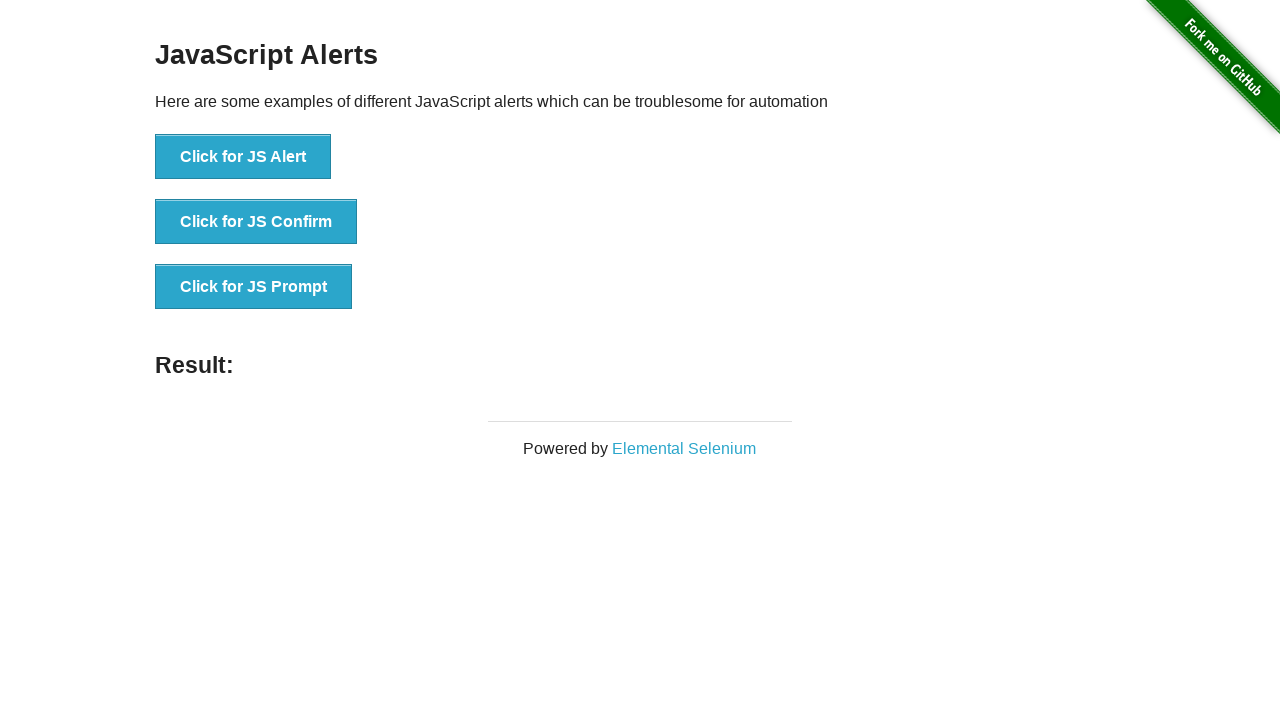

JavaScript Alerts page loaded with prompt button visible
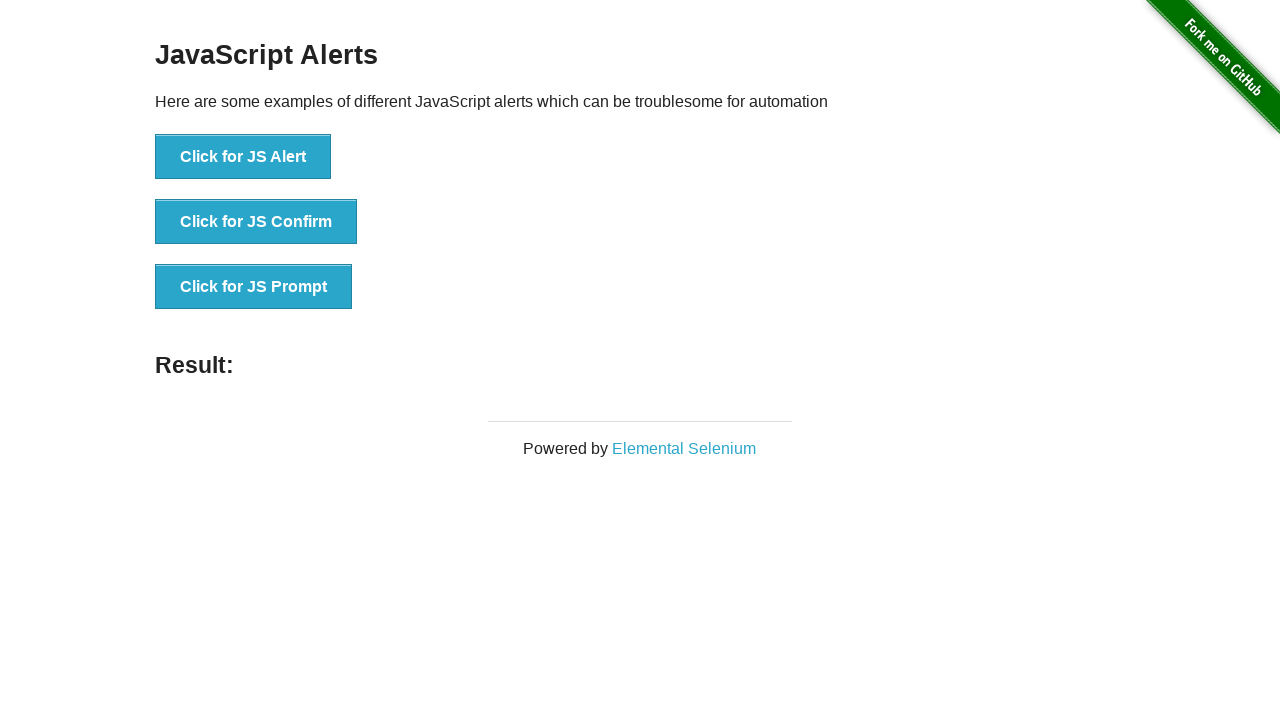

Set up dialog handler to accept prompt with text 'Hello, Playwright Test'
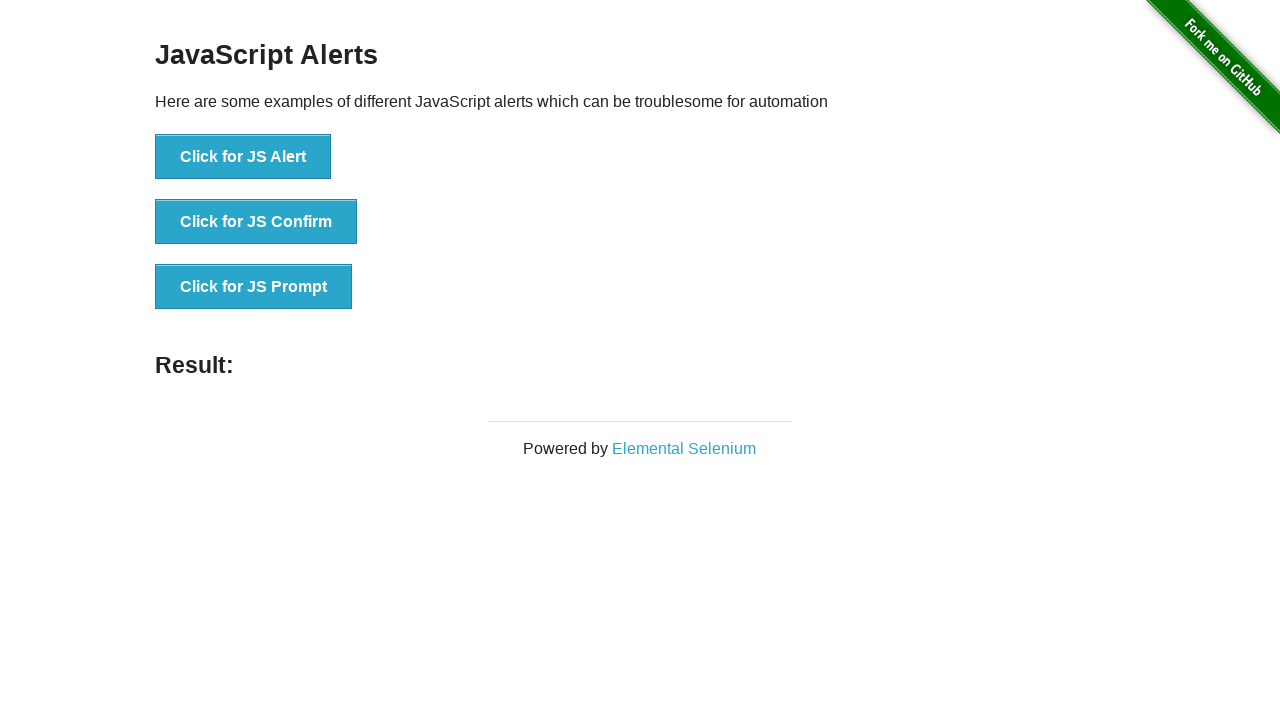

Clicked the JS Prompt button (third button) at (254, 287) on (//button)[3]
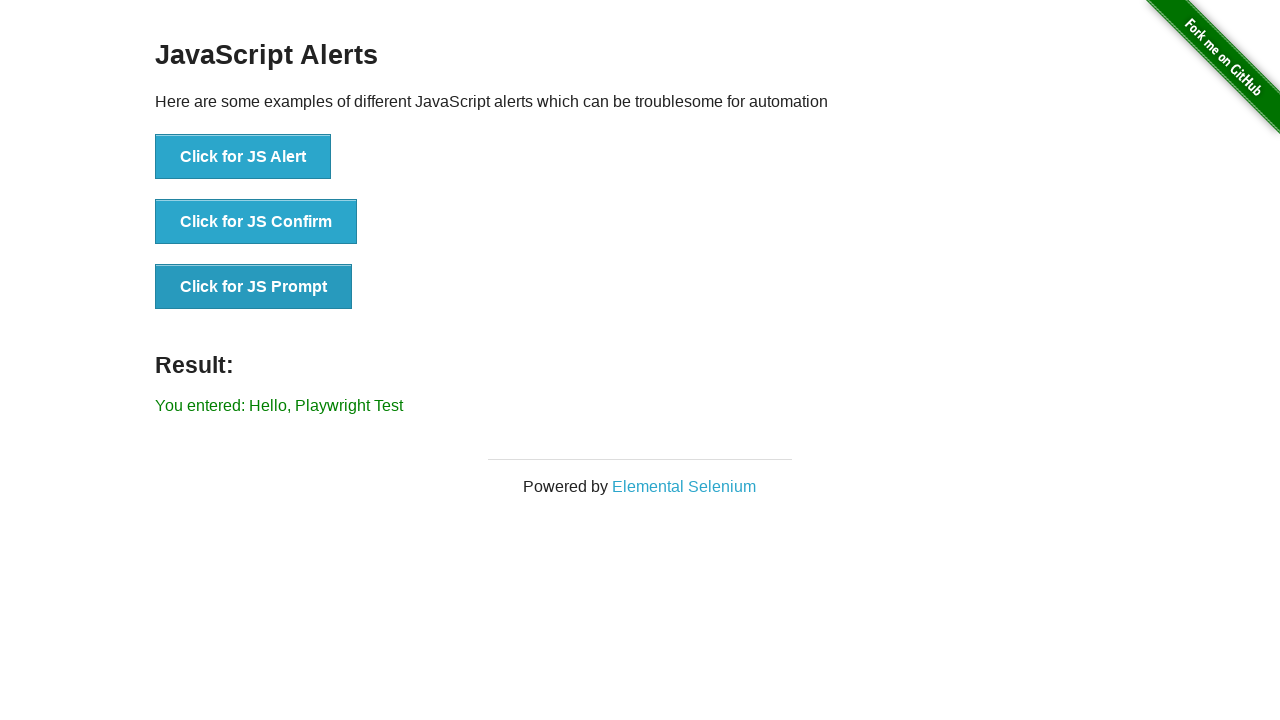

Prompt dialog accepted and result message appeared
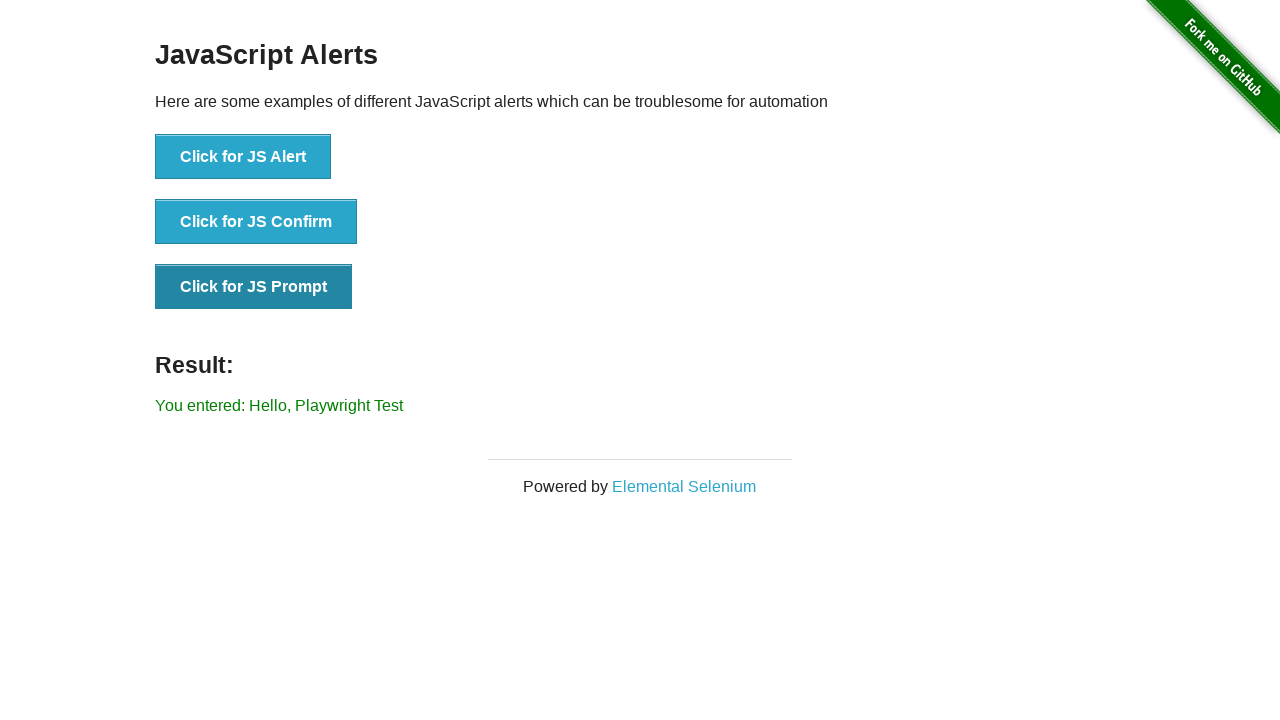

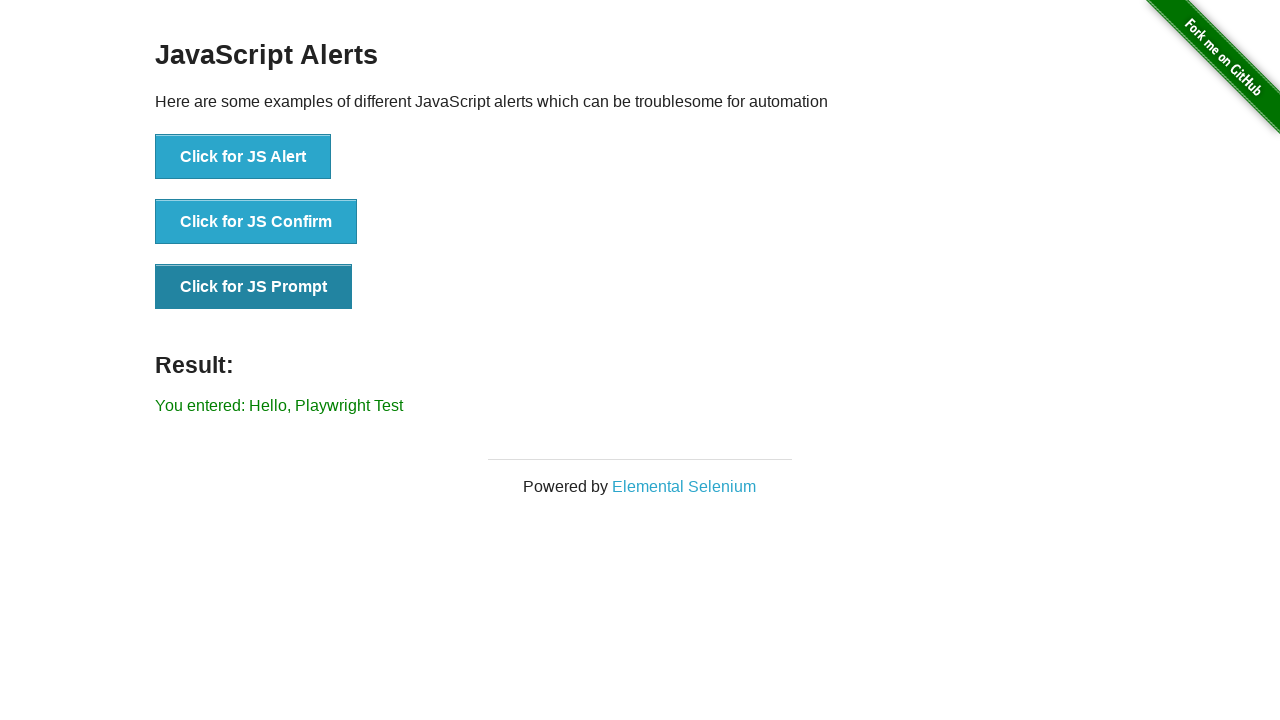